Tests alert handling by entering a name, triggering alerts, and accepting or dismissing them

Starting URL: https://www.rahulshettyacademy.com/AutomationPractice/

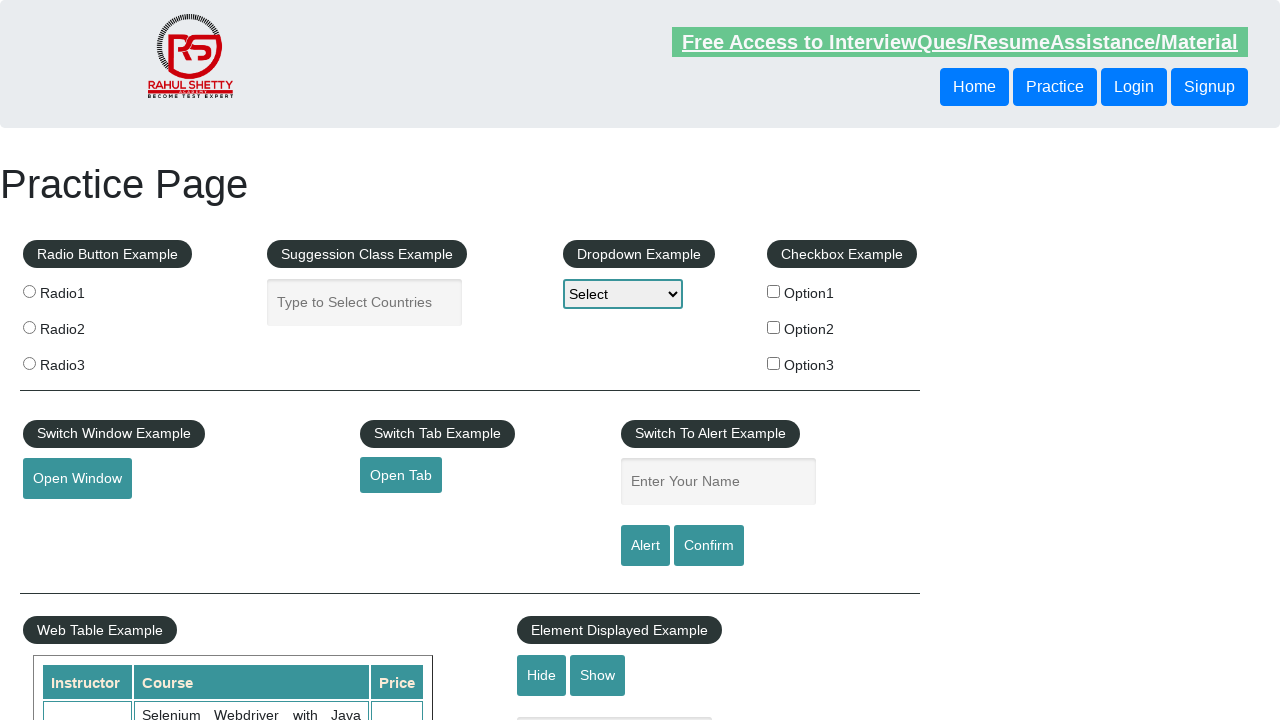

Entered 'Karen' in the name input field on #name
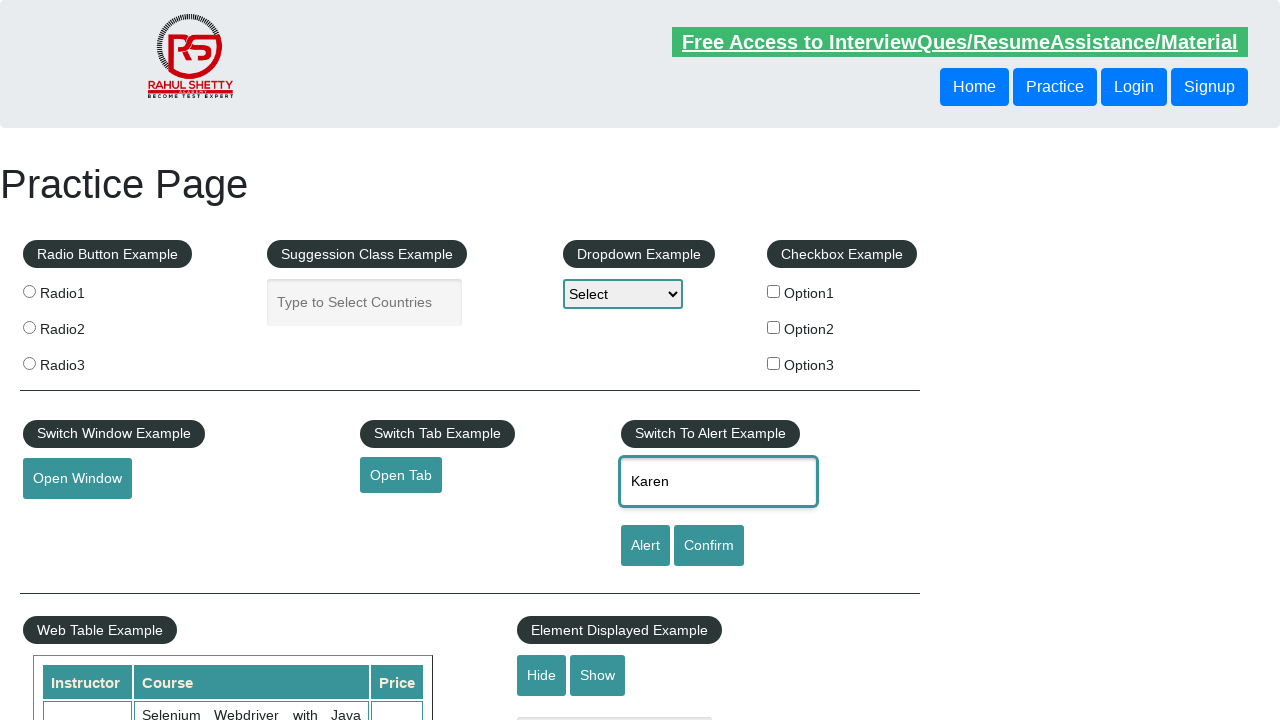

Set up dialog handler to accept alerts
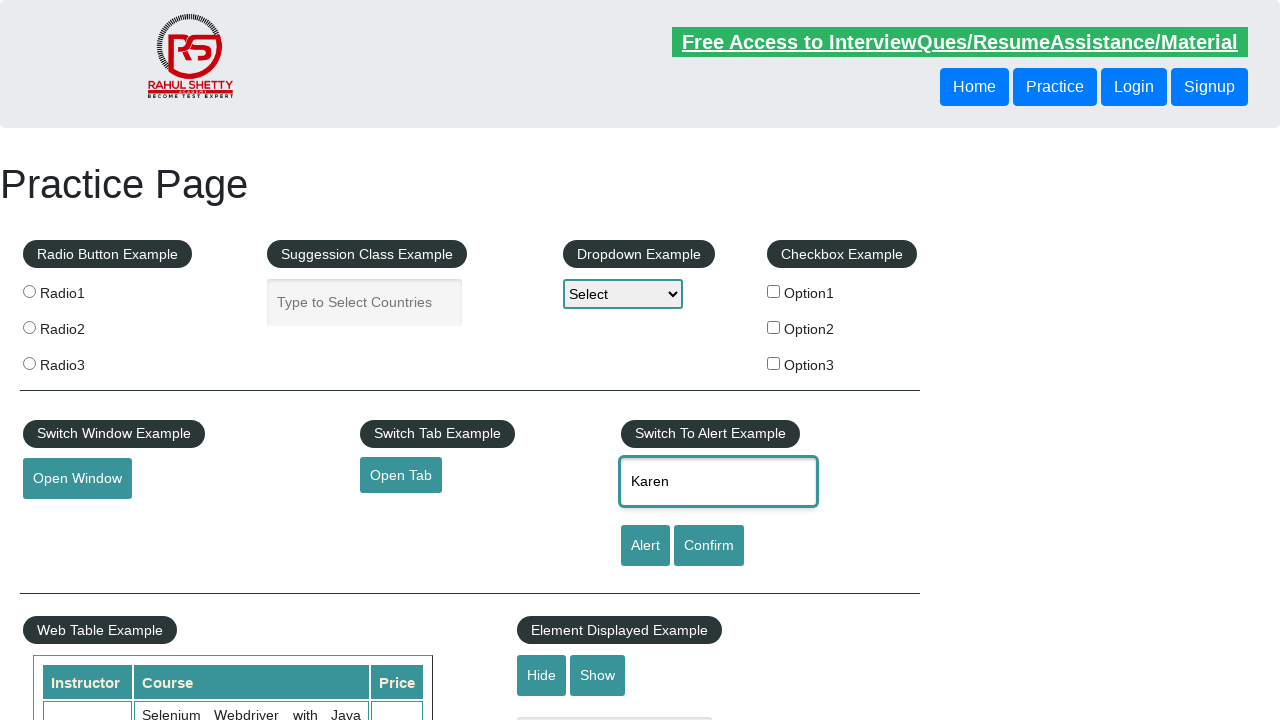

Clicked alert button and accepted the alert at (645, 546) on #alertbtn
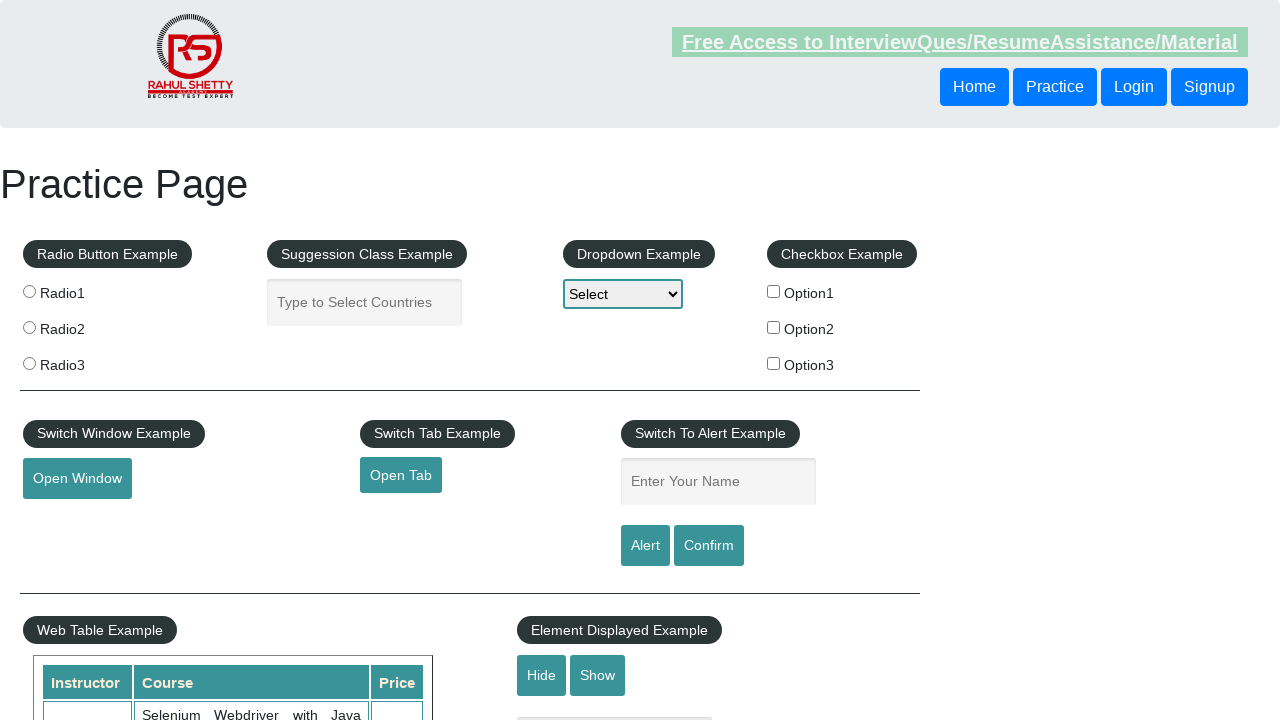

Entered 'Karen' in the name input field again on #name
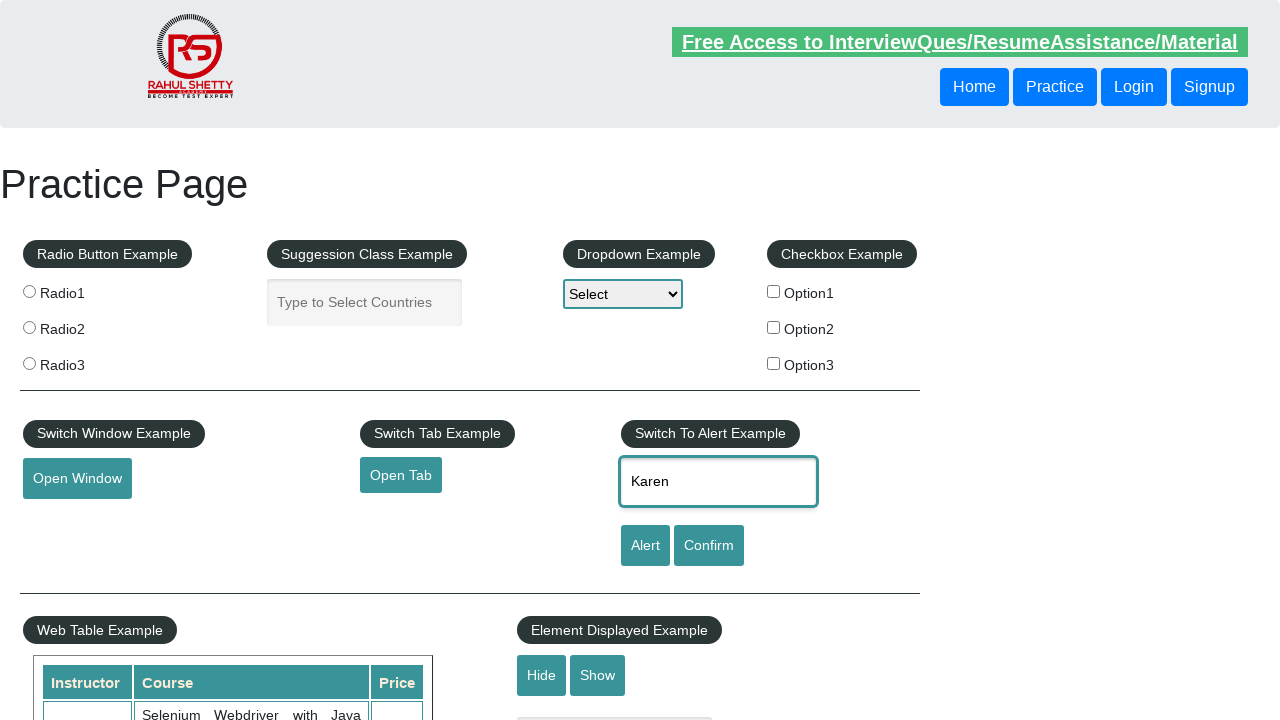

Set up dialog handler to dismiss alerts
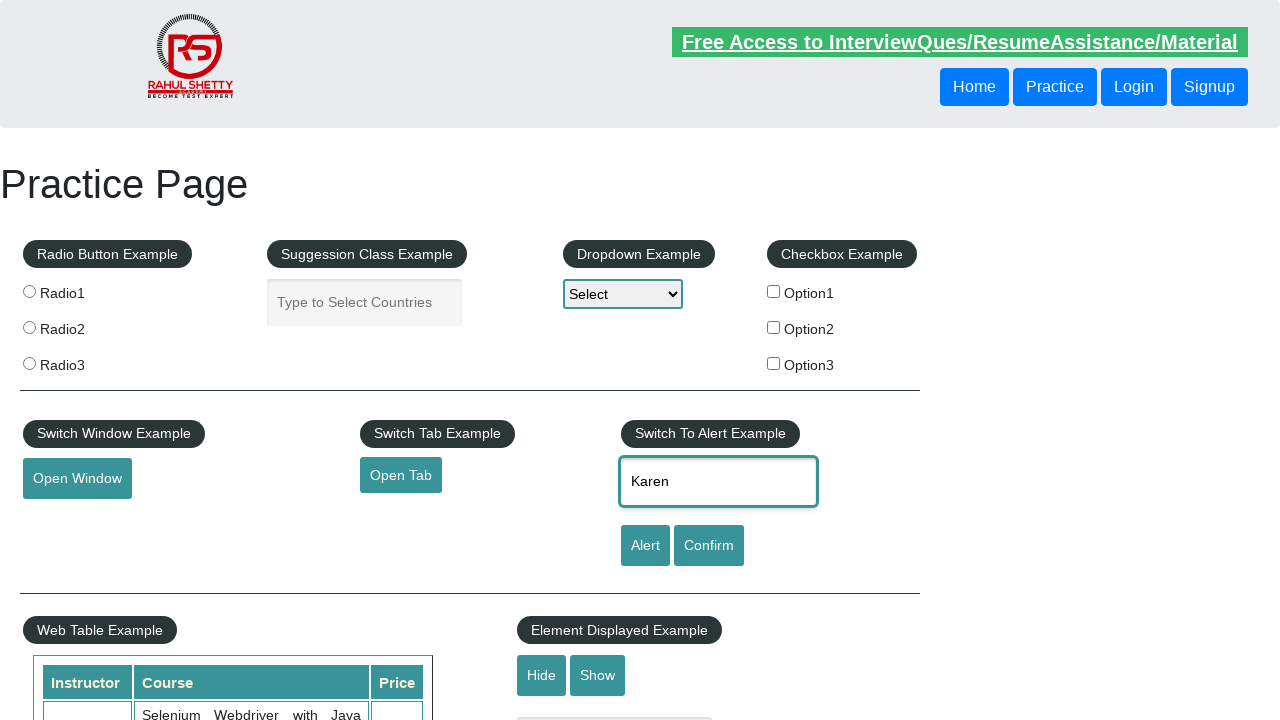

Clicked confirm button and dismissed the alert at (709, 546) on #confirmbtn
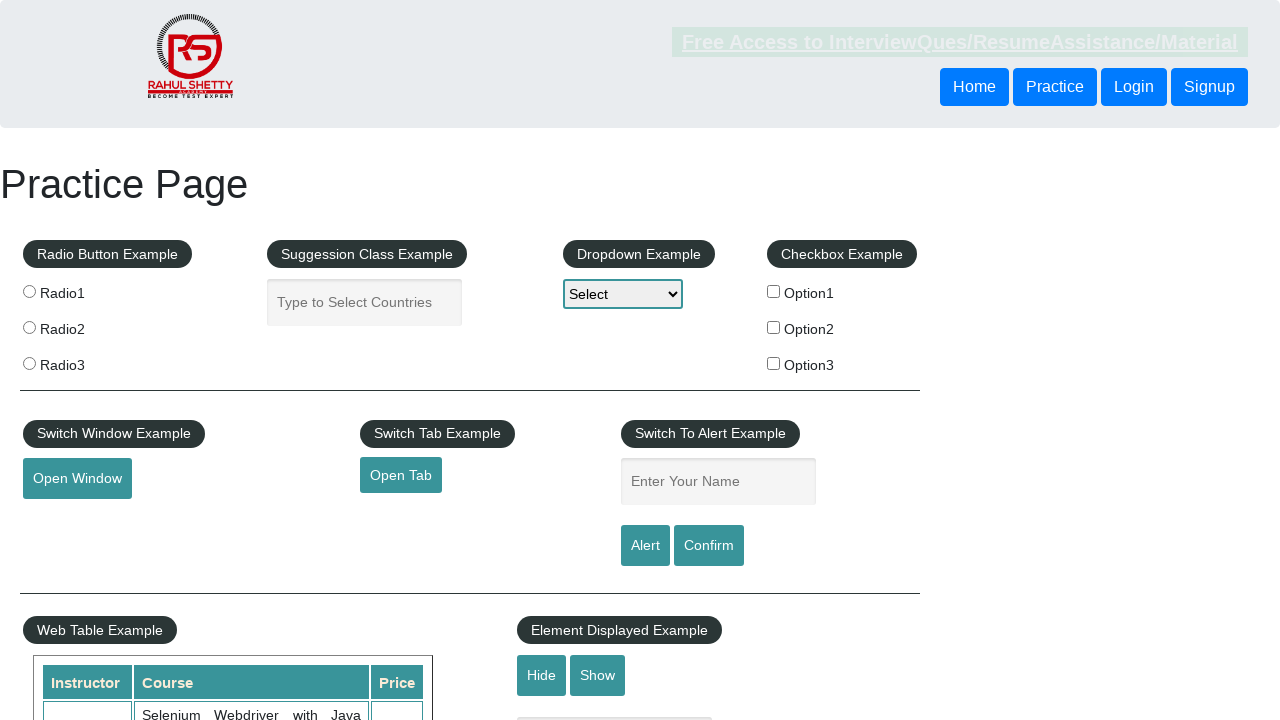

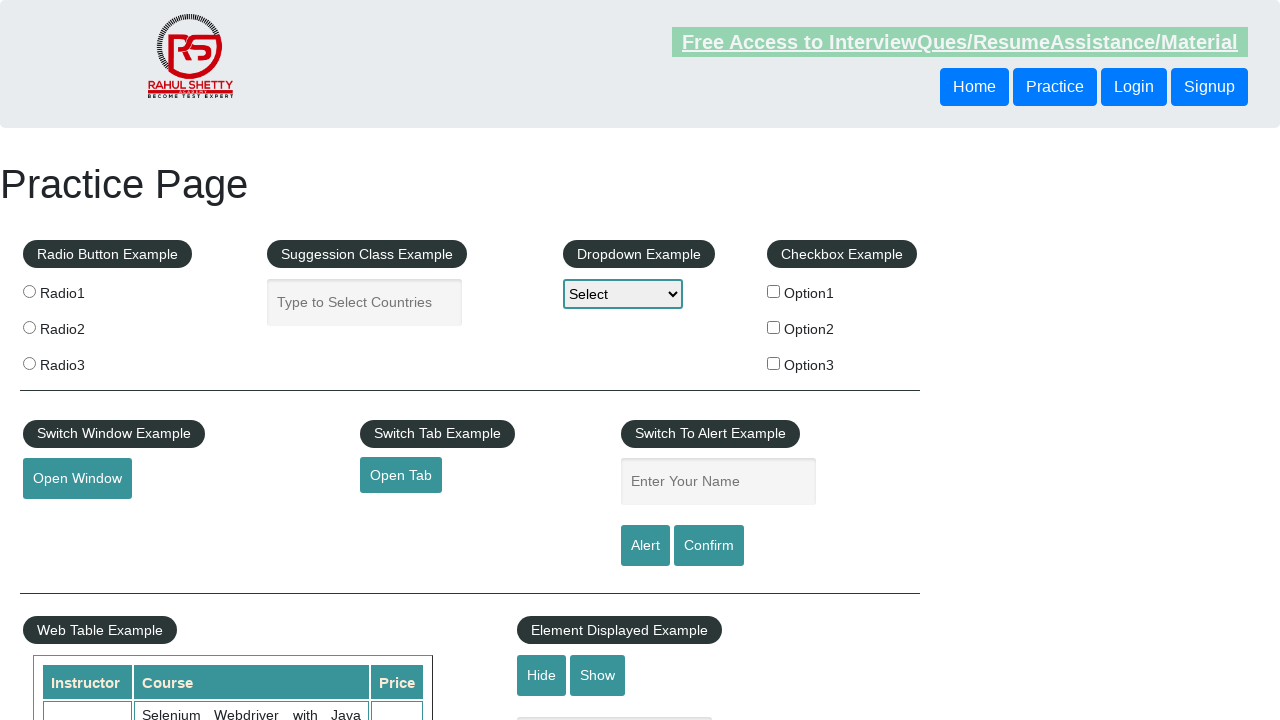